Tests selecting all checkboxes on a Google Form by iterating through each checkbox element and clicking those that are not already selected.

Starting URL: https://docs.google.com/forms/d/e/1FAIpQLSfiypnd69zhuDkjKgqvpID9kwO29UCzeCVrGGtbNPZXQok0jA/viewform

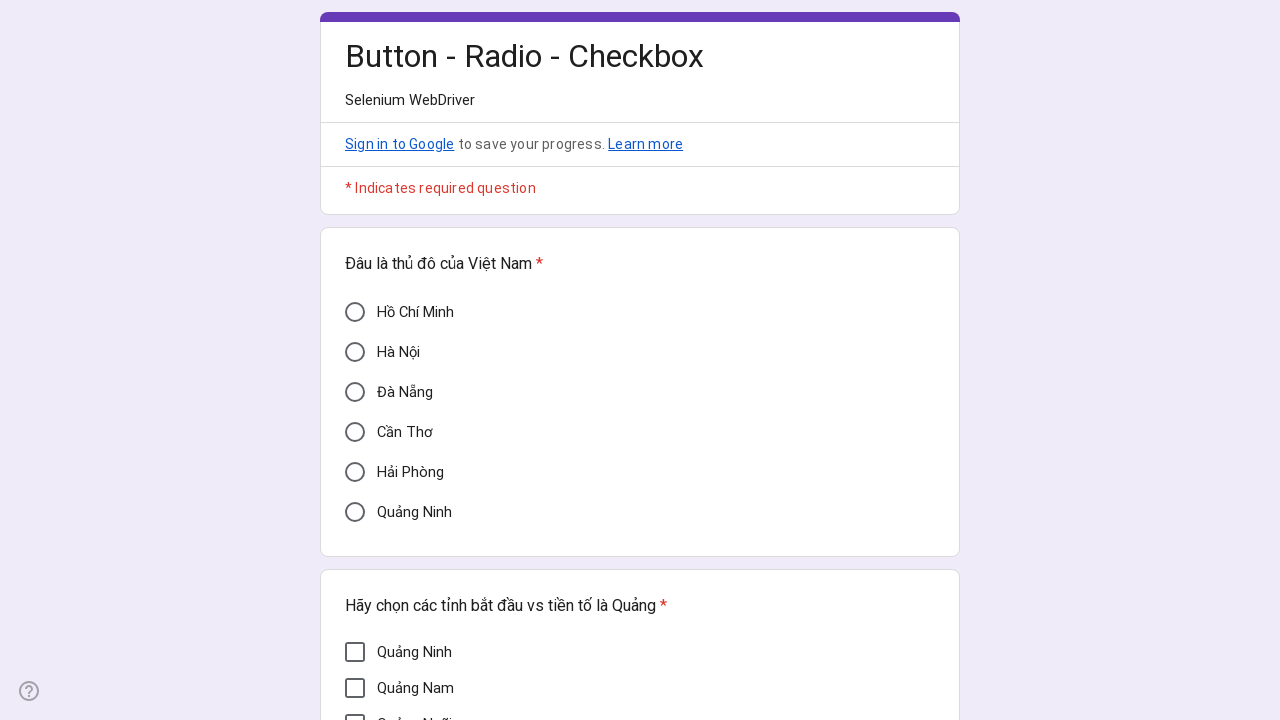

Waited for checkboxes to load on Google Form
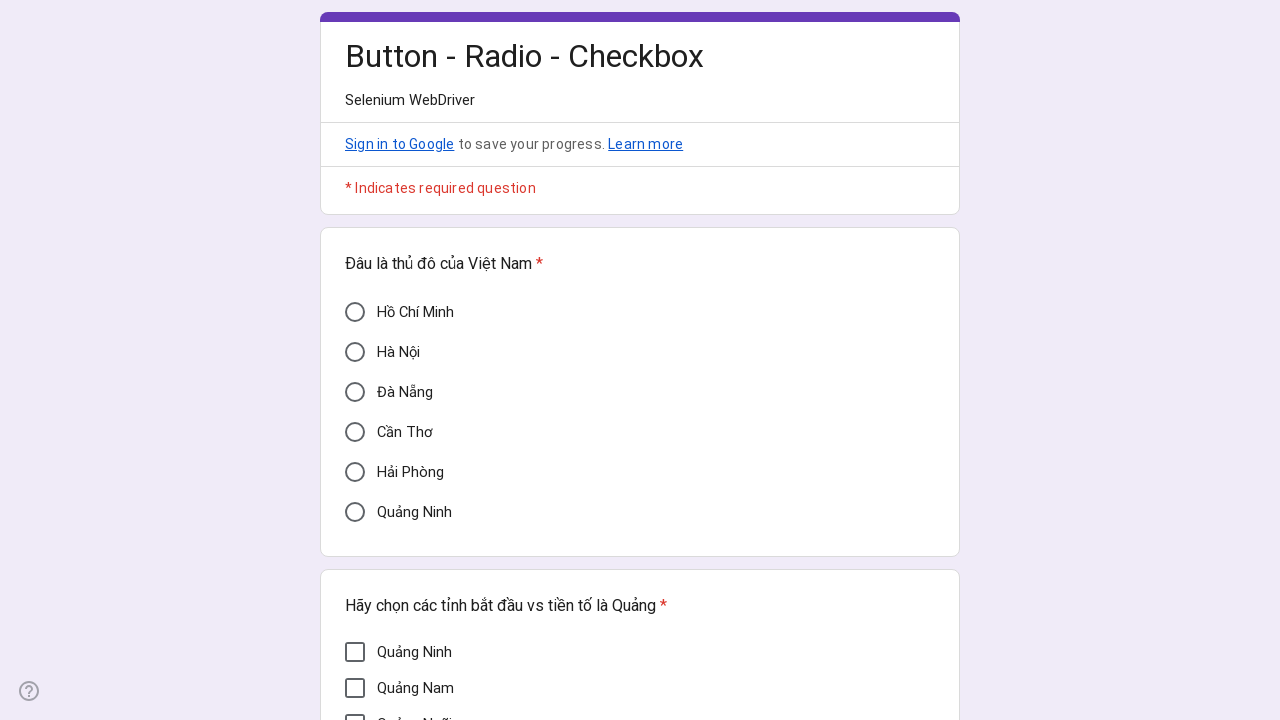

Located all checkbox elements on the form
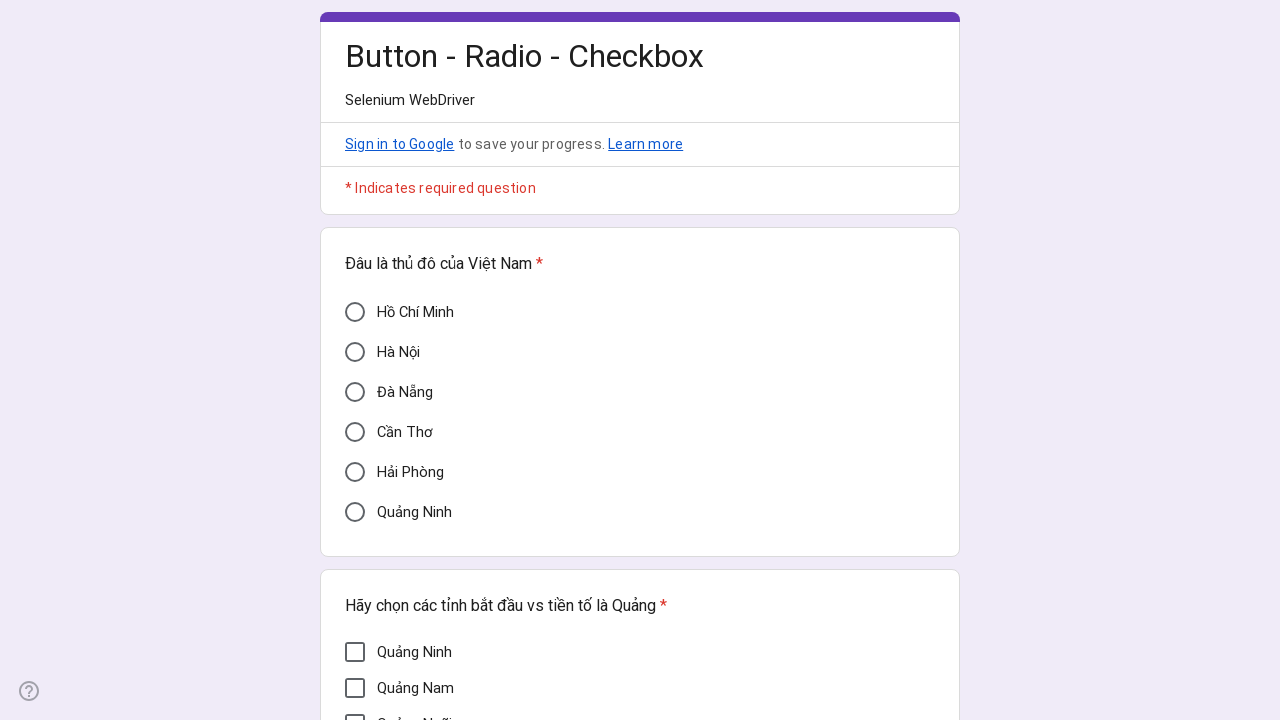

Clicked unchecked checkbox to select it at (355, 652) on div[role='checkbox'] >> nth=0
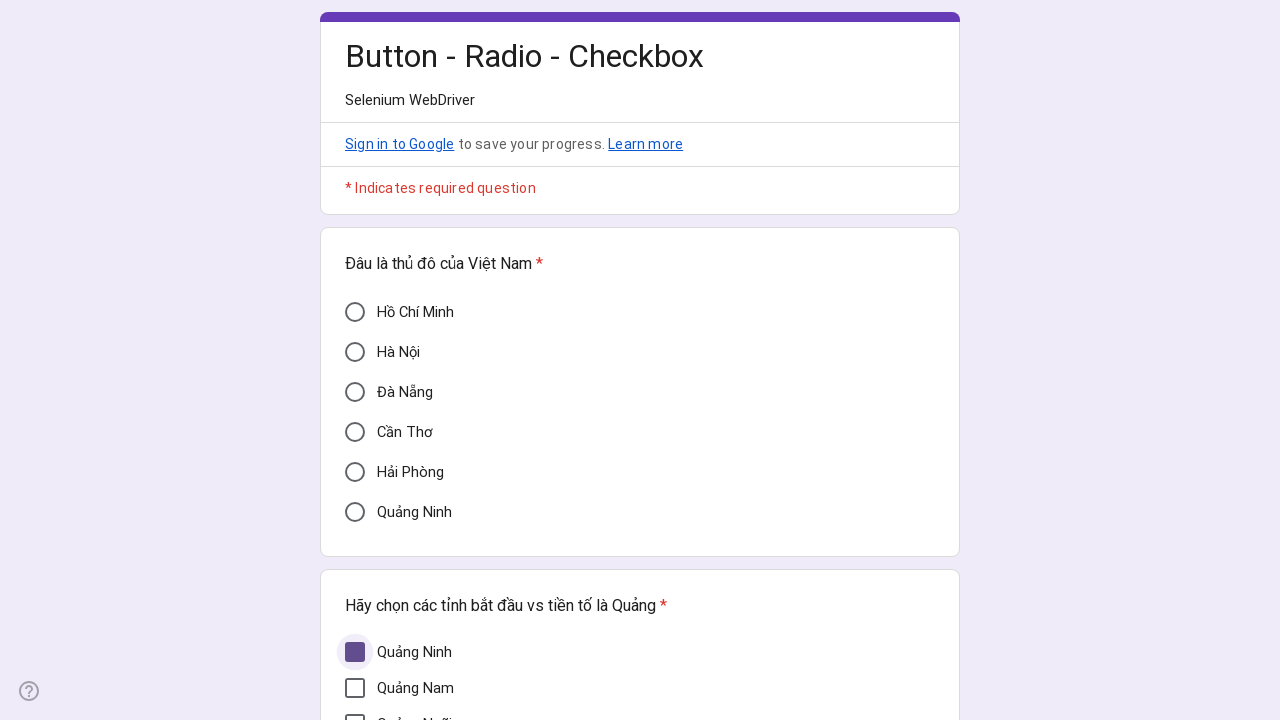

Waited 500ms for form to update after checkbox click
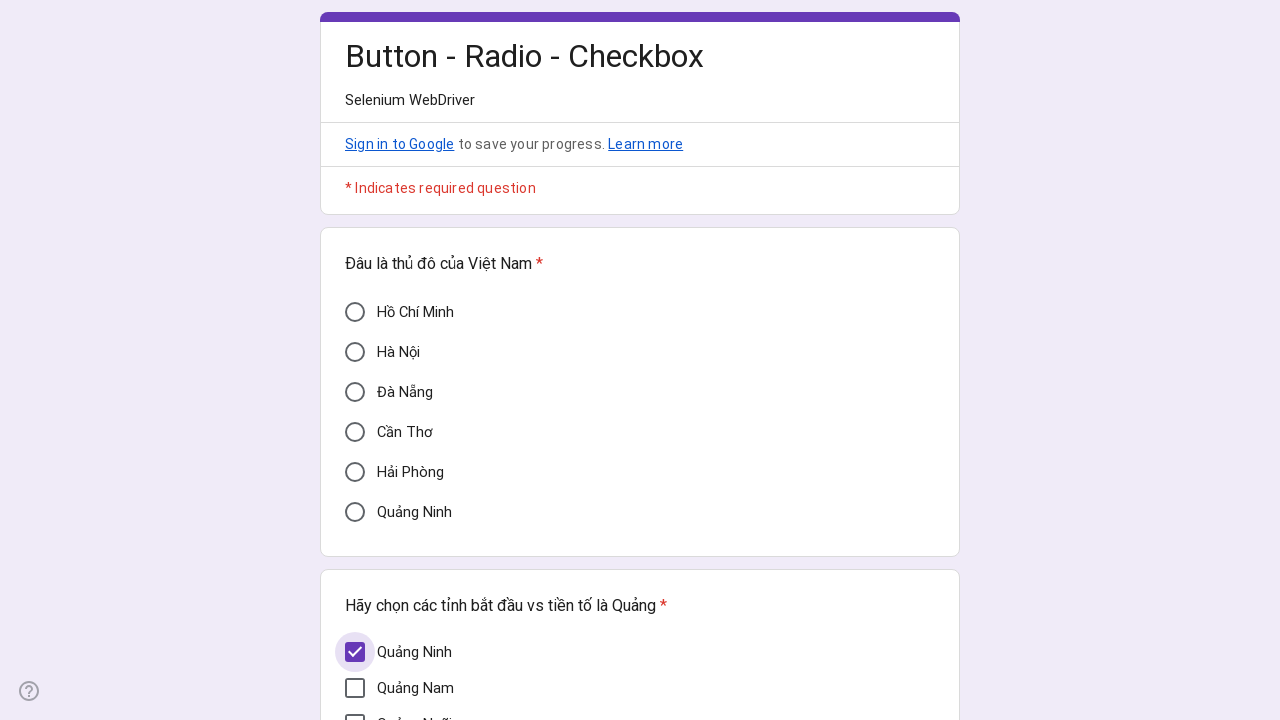

Clicked unchecked checkbox to select it at (355, 688) on div[role='checkbox'] >> nth=1
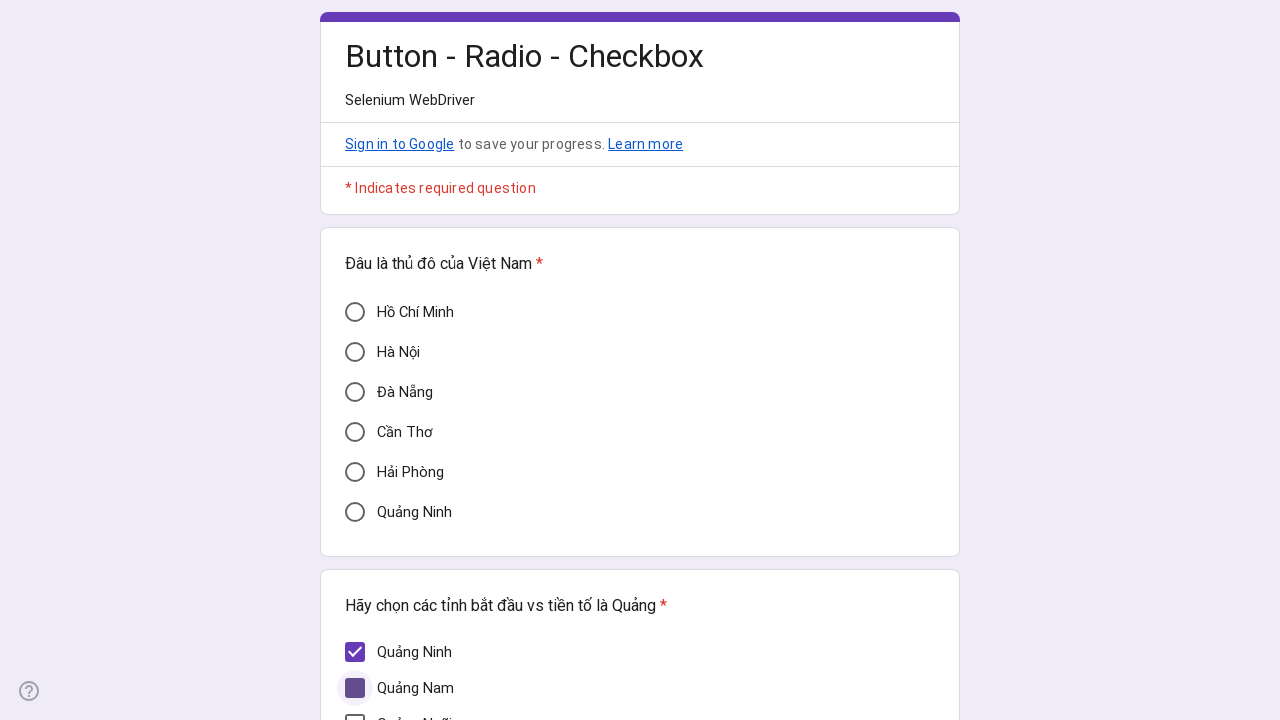

Waited 500ms for form to update after checkbox click
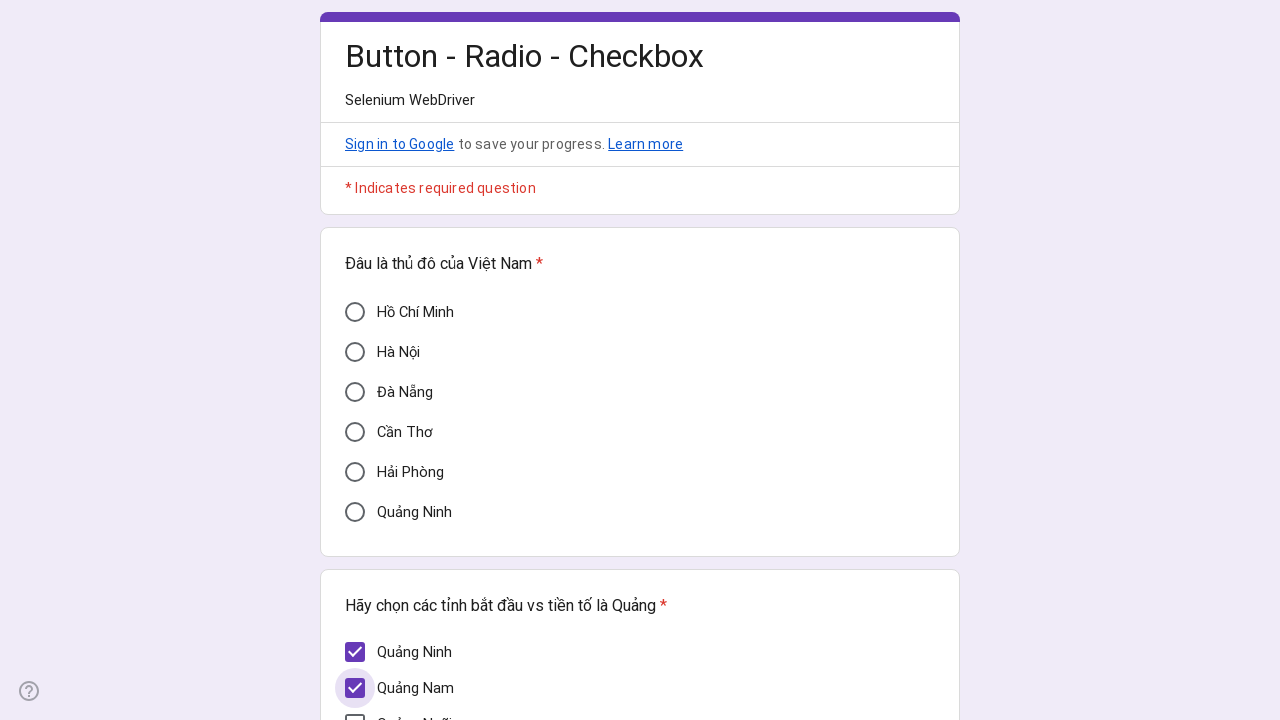

Clicked unchecked checkbox to select it at (355, 710) on div[role='checkbox'] >> nth=2
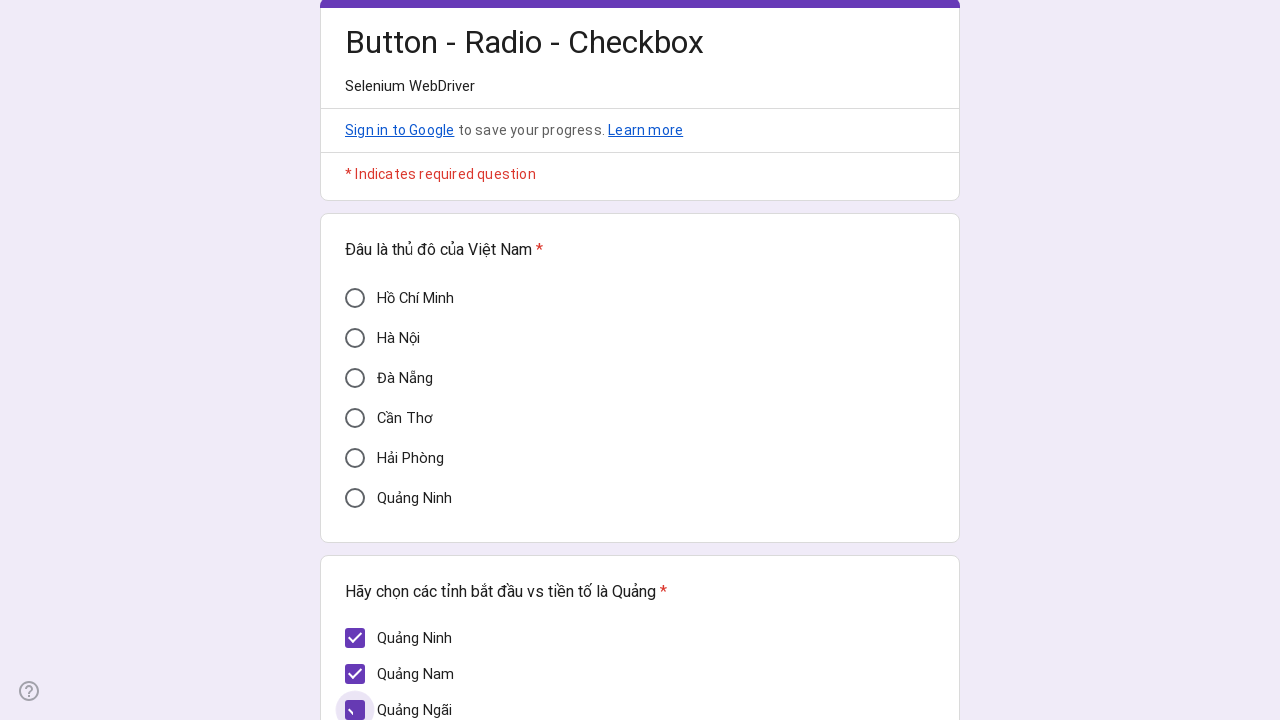

Waited 500ms for form to update after checkbox click
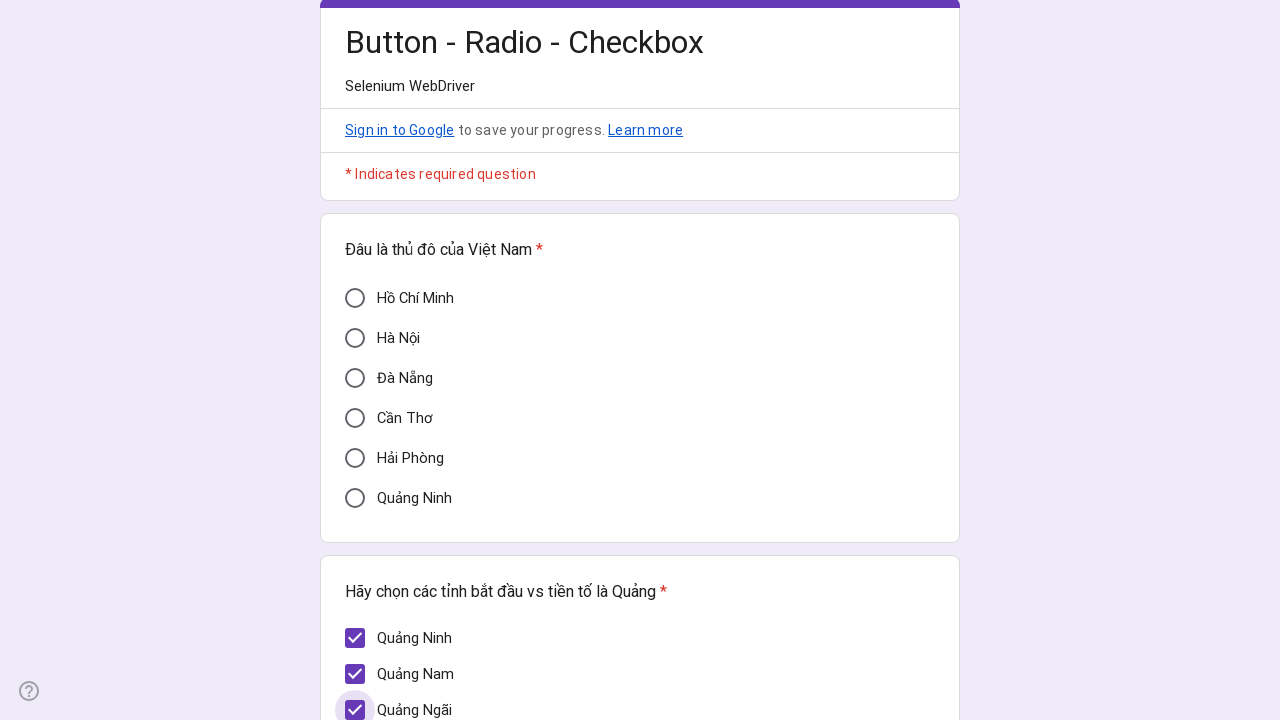

Clicked unchecked checkbox to select it at (355, 375) on div[role='checkbox'] >> nth=3
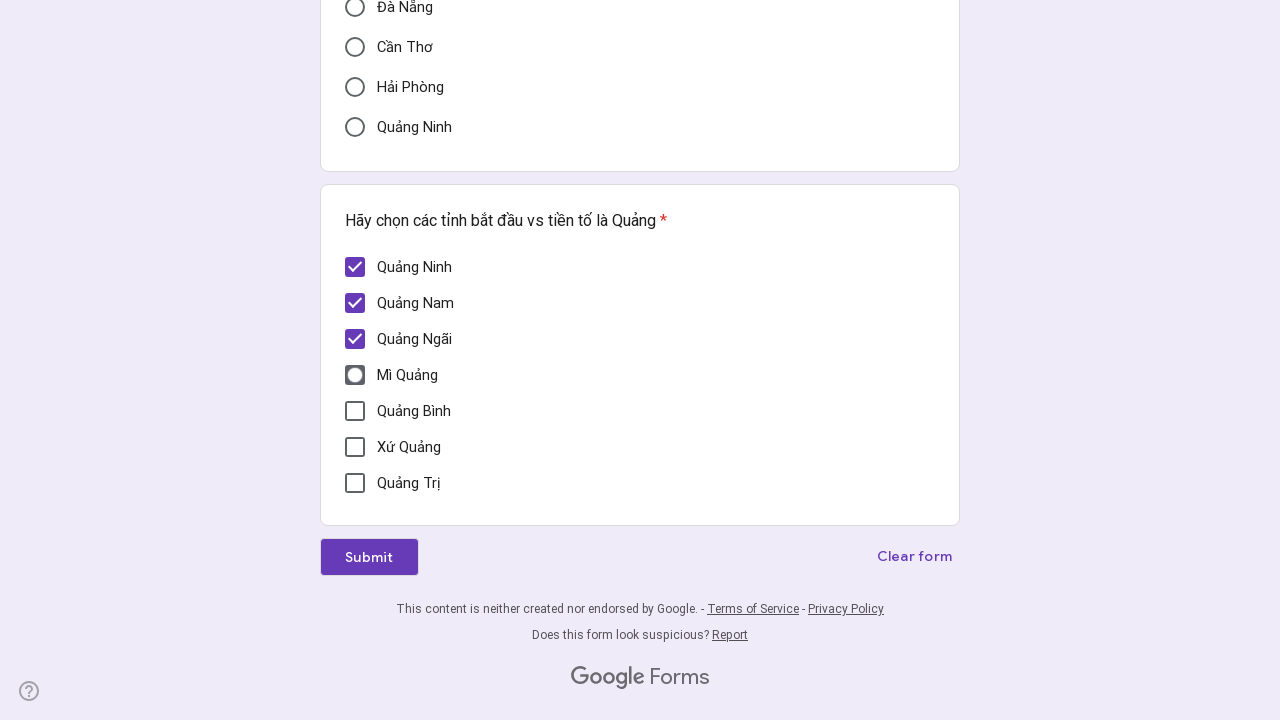

Waited 500ms for form to update after checkbox click
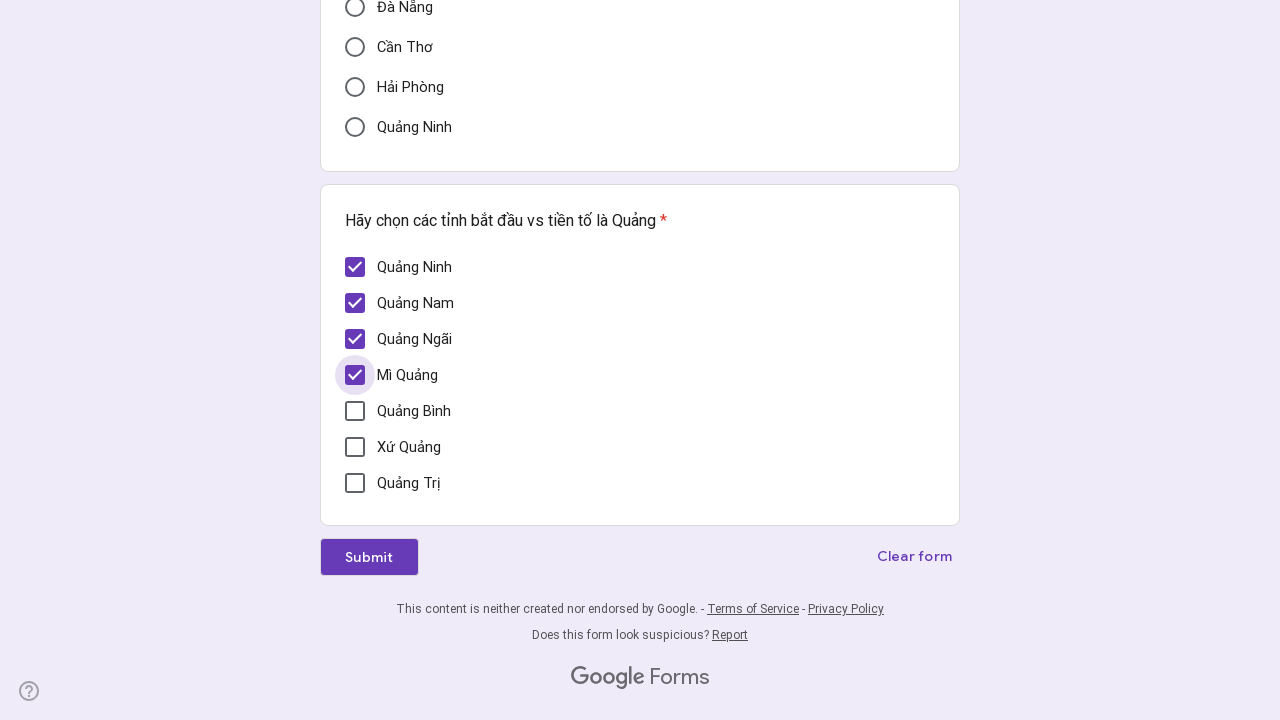

Clicked unchecked checkbox to select it at (355, 411) on div[role='checkbox'] >> nth=4
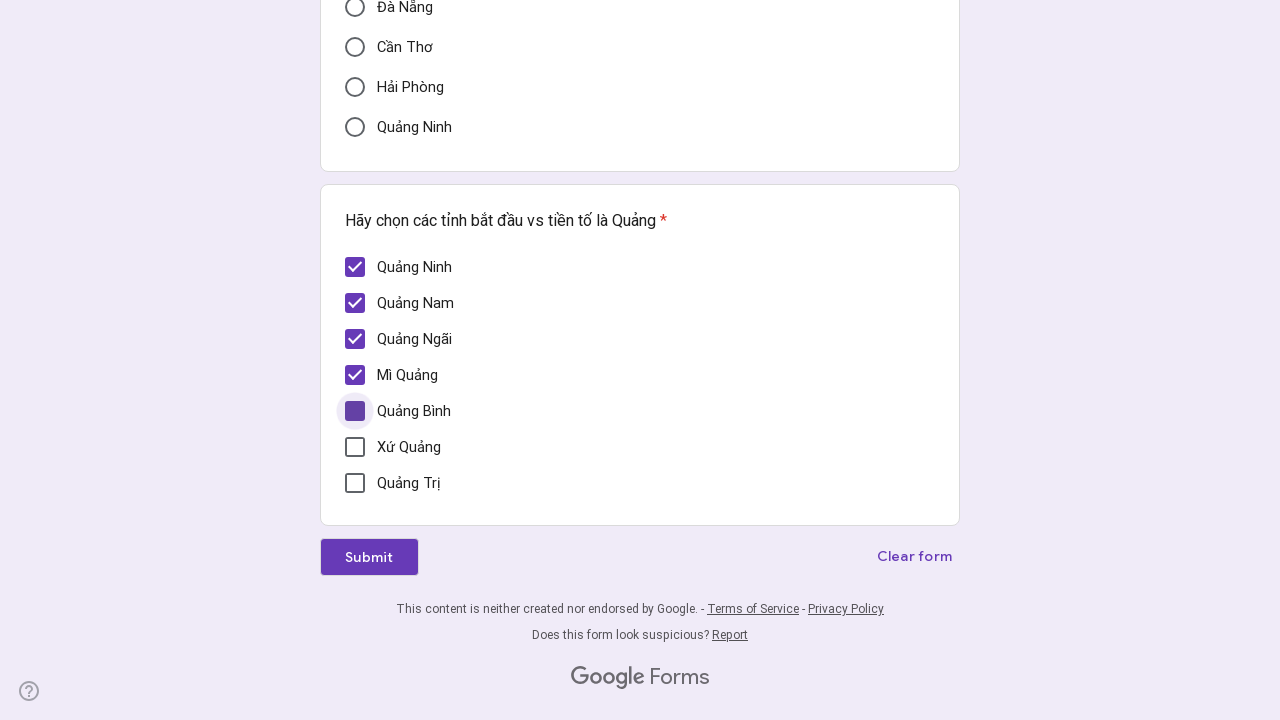

Waited 500ms for form to update after checkbox click
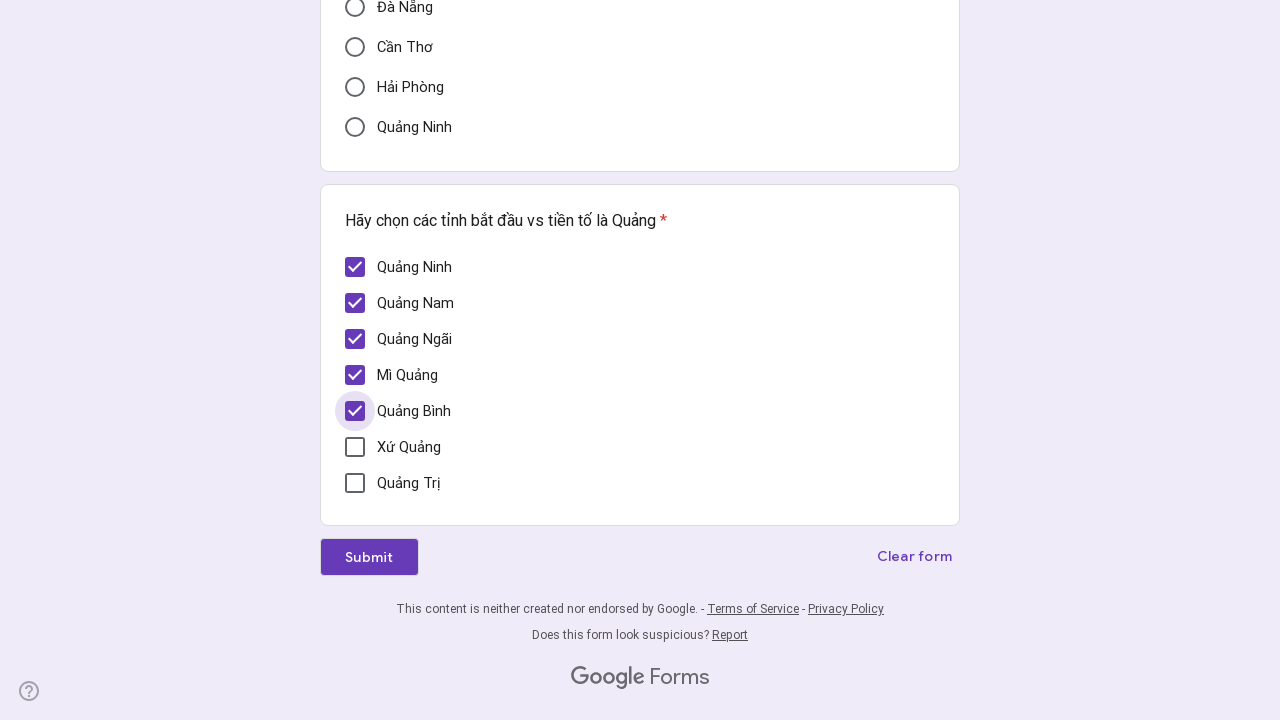

Clicked unchecked checkbox to select it at (355, 447) on div[role='checkbox'] >> nth=5
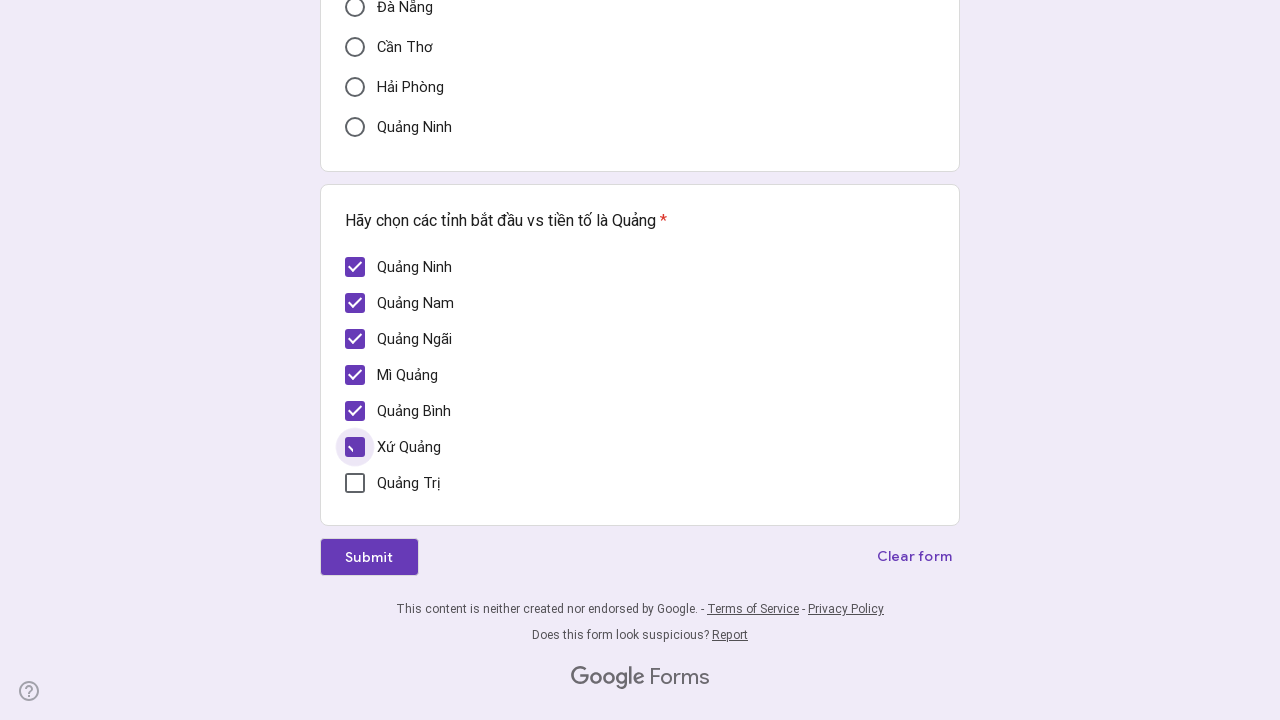

Waited 500ms for form to update after checkbox click
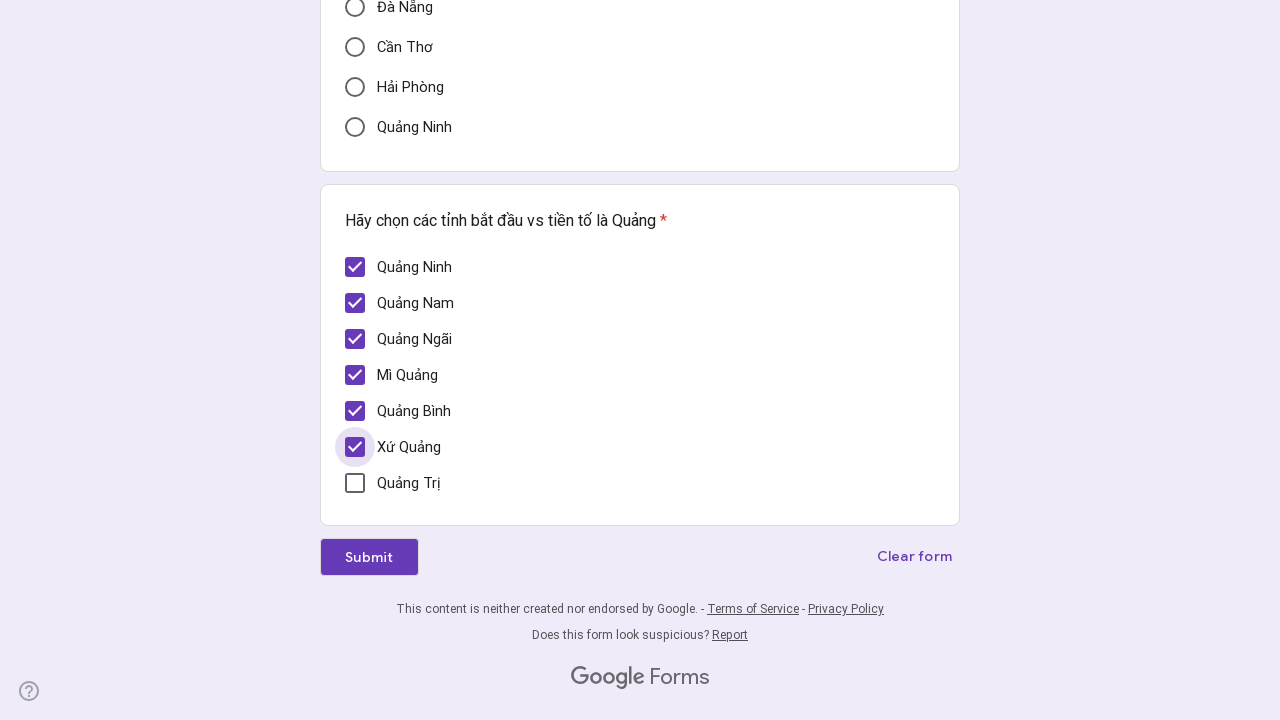

Clicked unchecked checkbox to select it at (355, 483) on div[role='checkbox'] >> nth=6
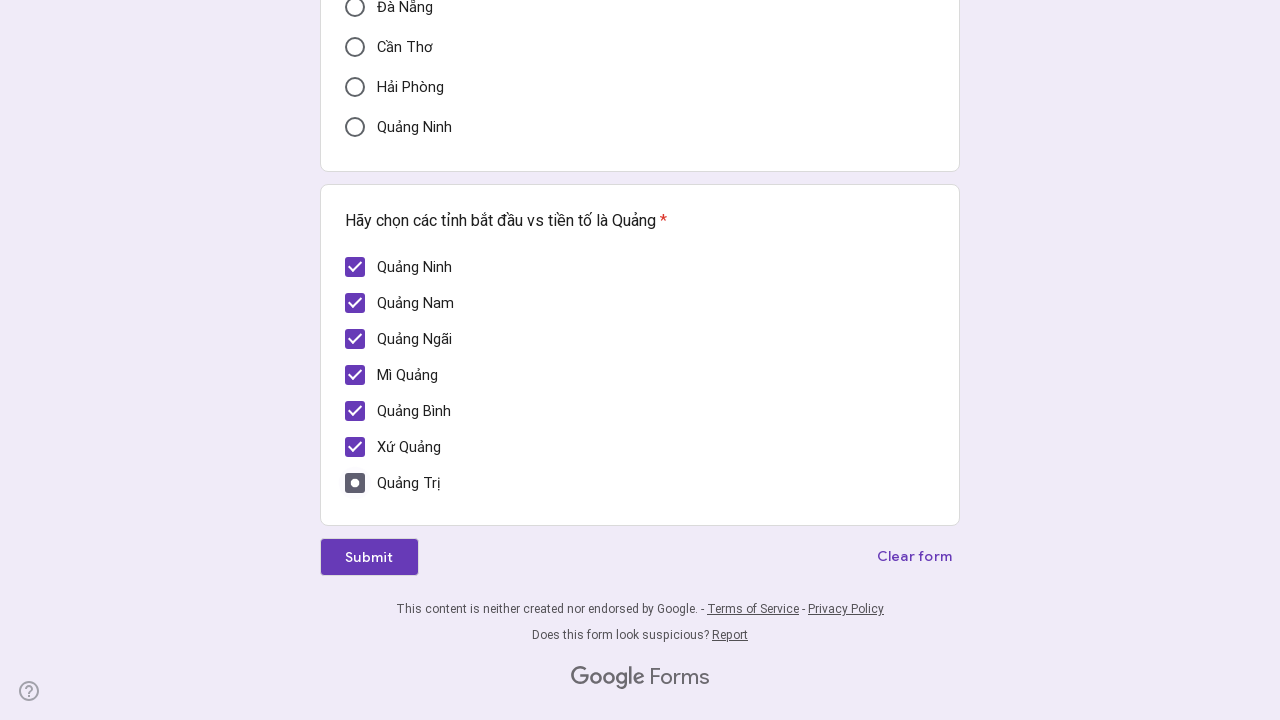

Waited 500ms for form to update after checkbox click
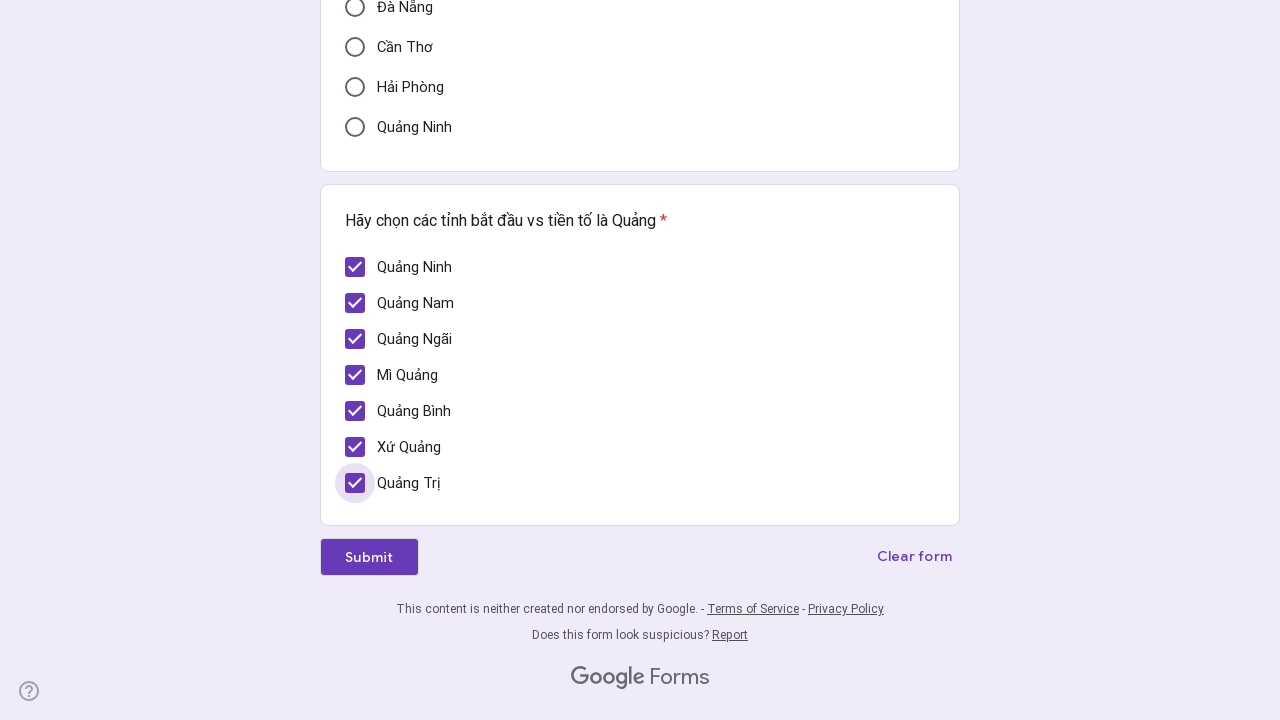

Verified checkbox is visible on the form
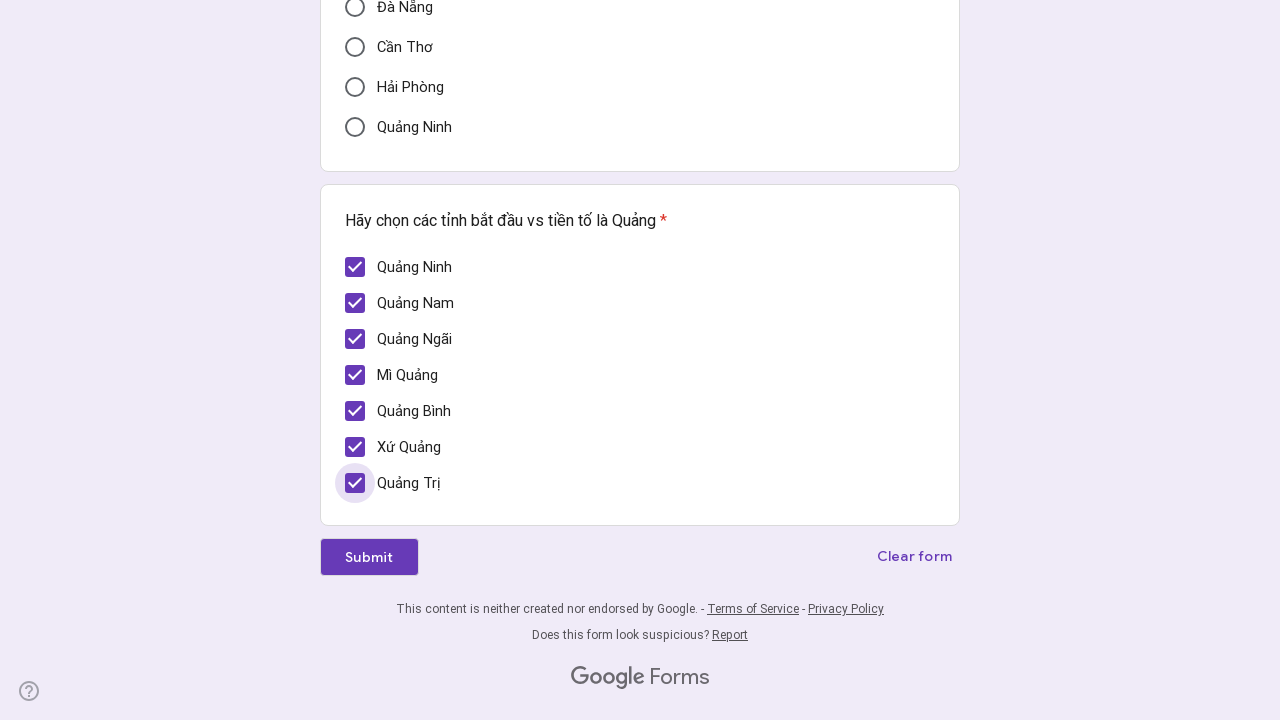

Verified checkbox is visible on the form
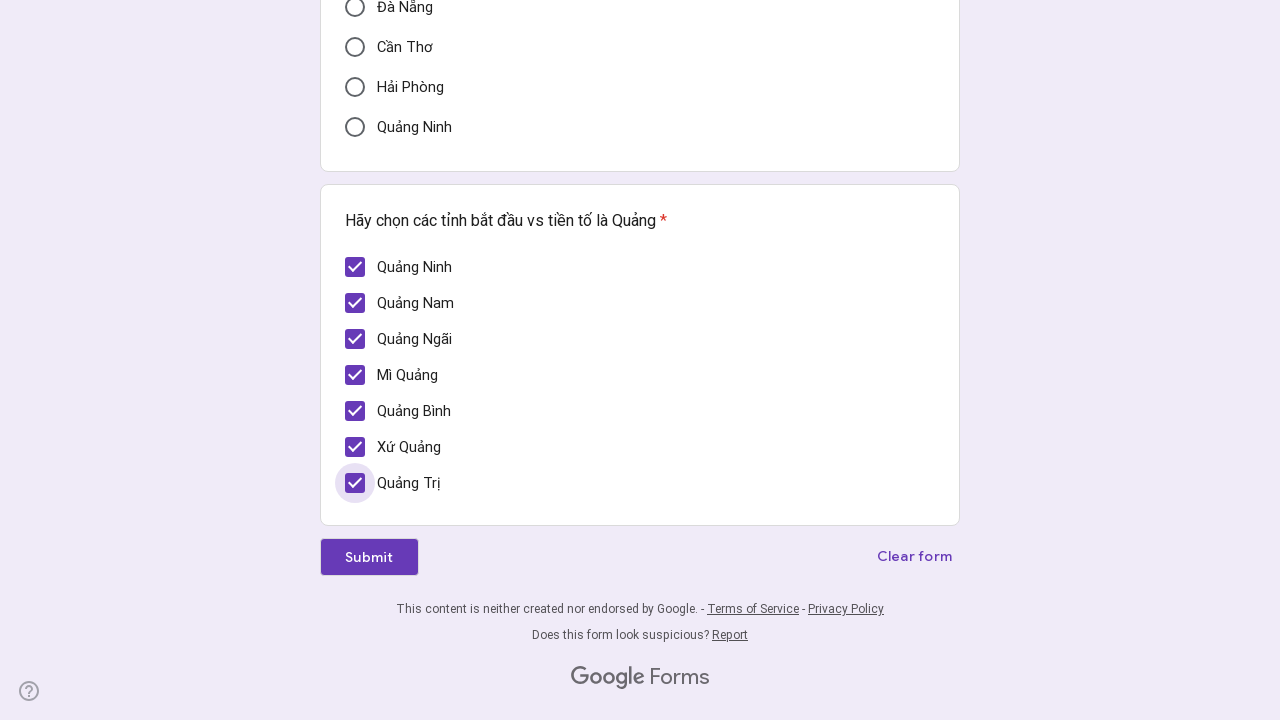

Verified checkbox is visible on the form
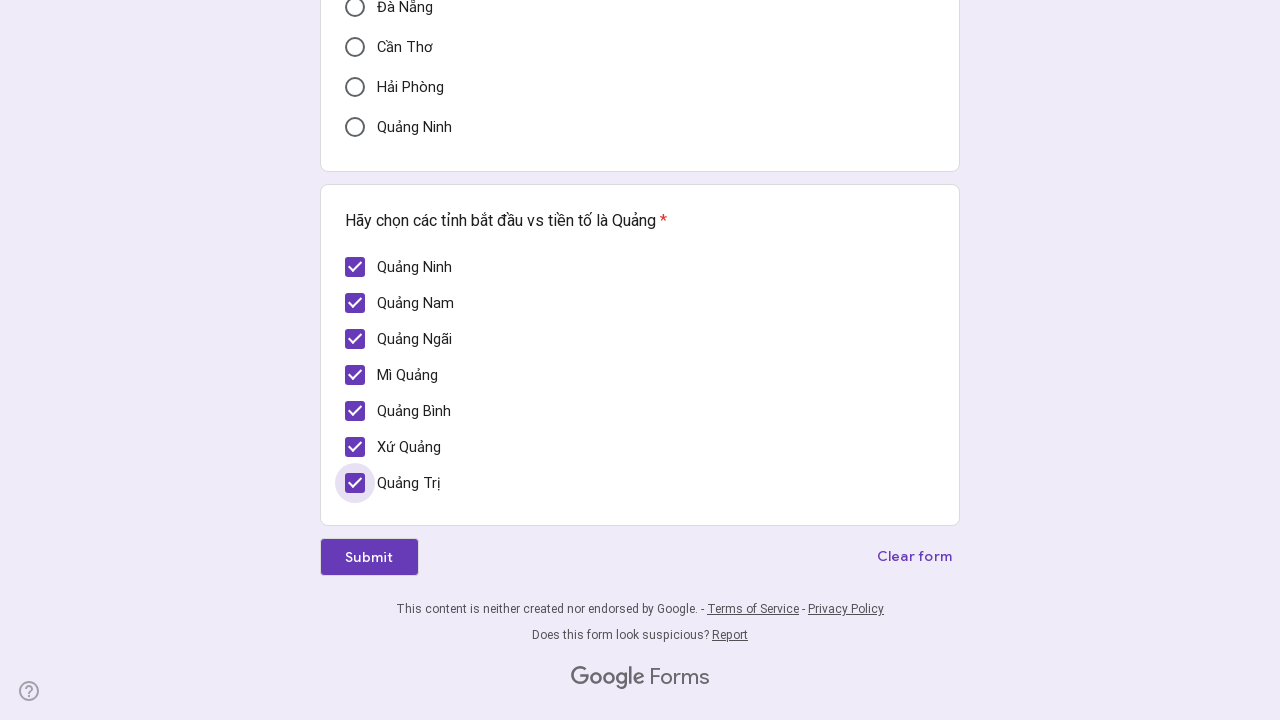

Verified checkbox is visible on the form
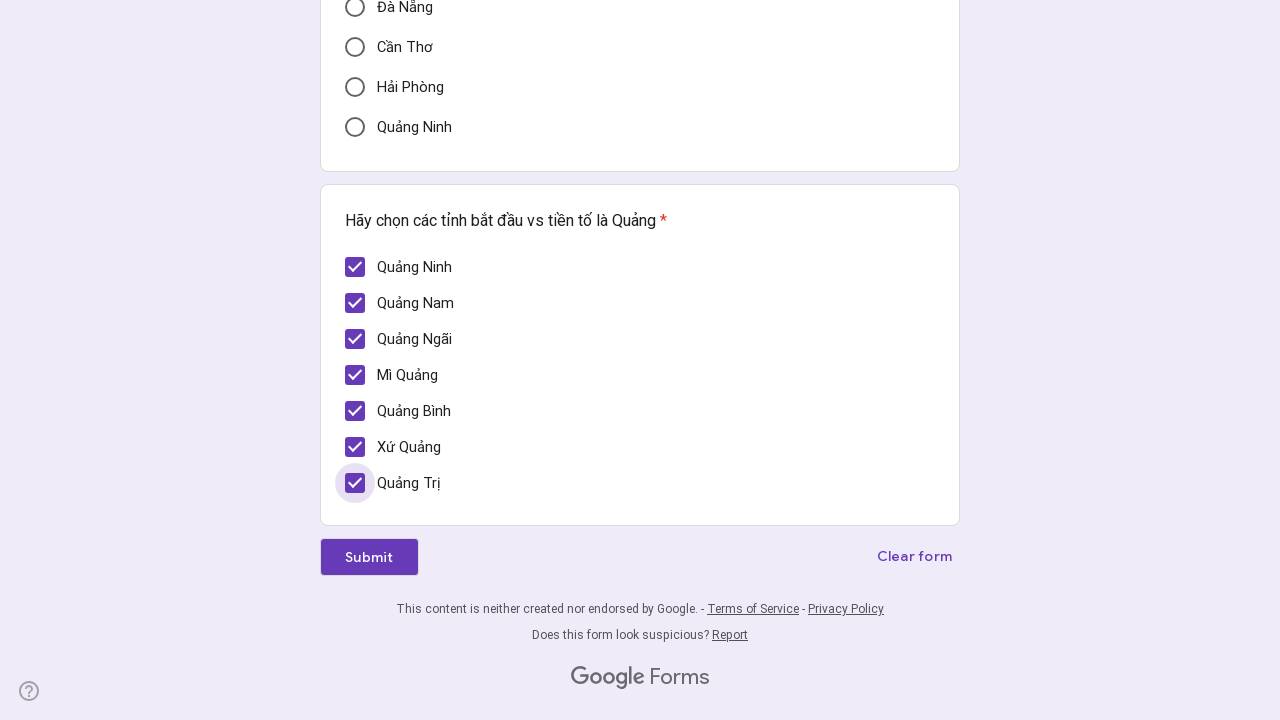

Verified checkbox is visible on the form
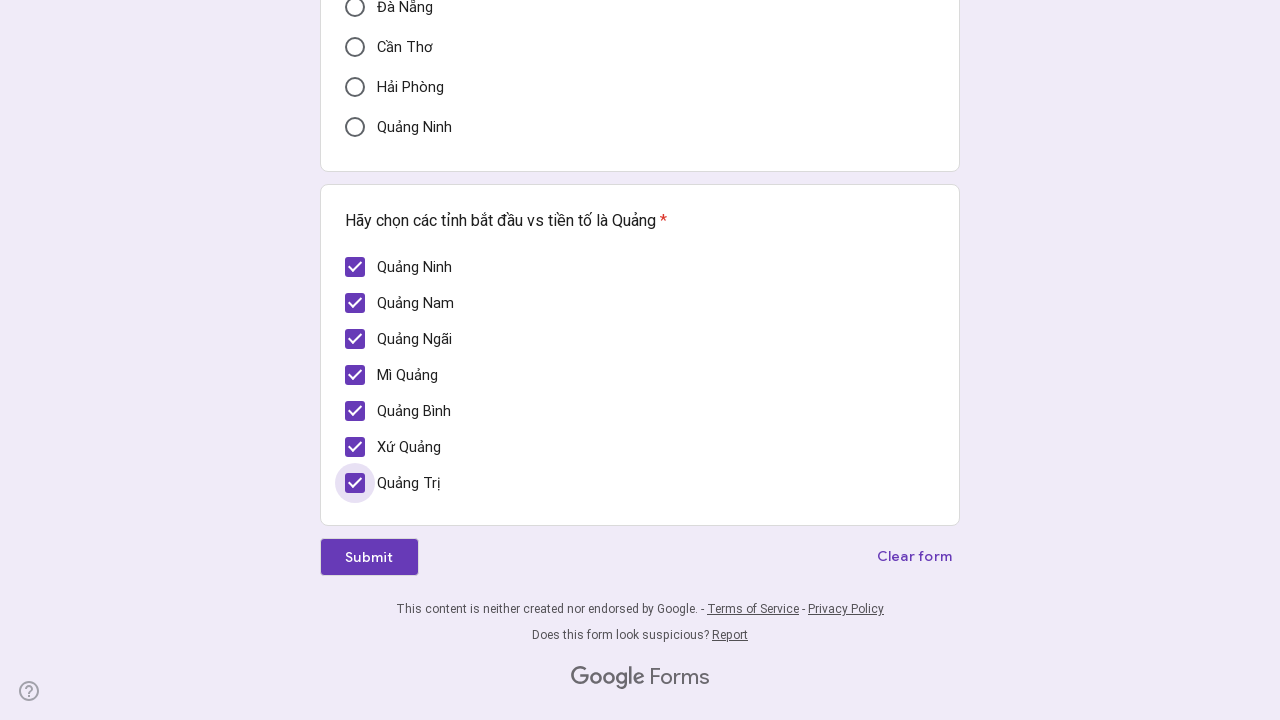

Verified checkbox is visible on the form
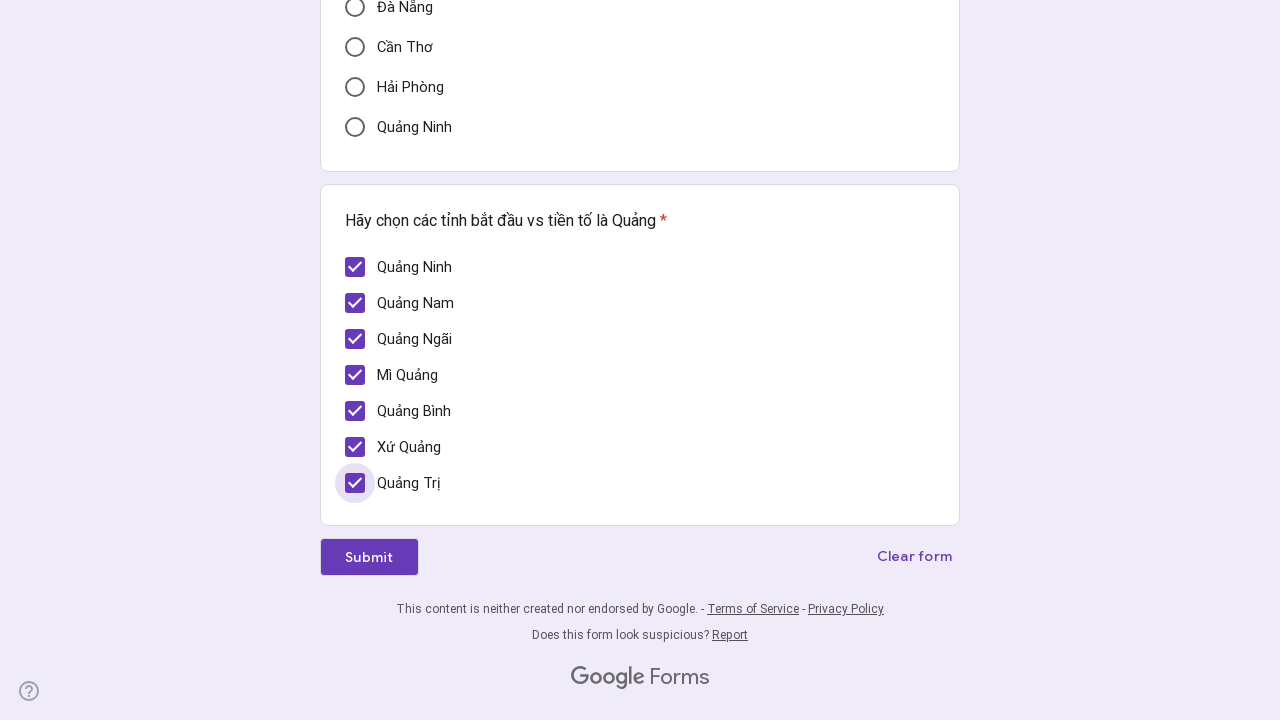

Verified checkbox is visible on the form
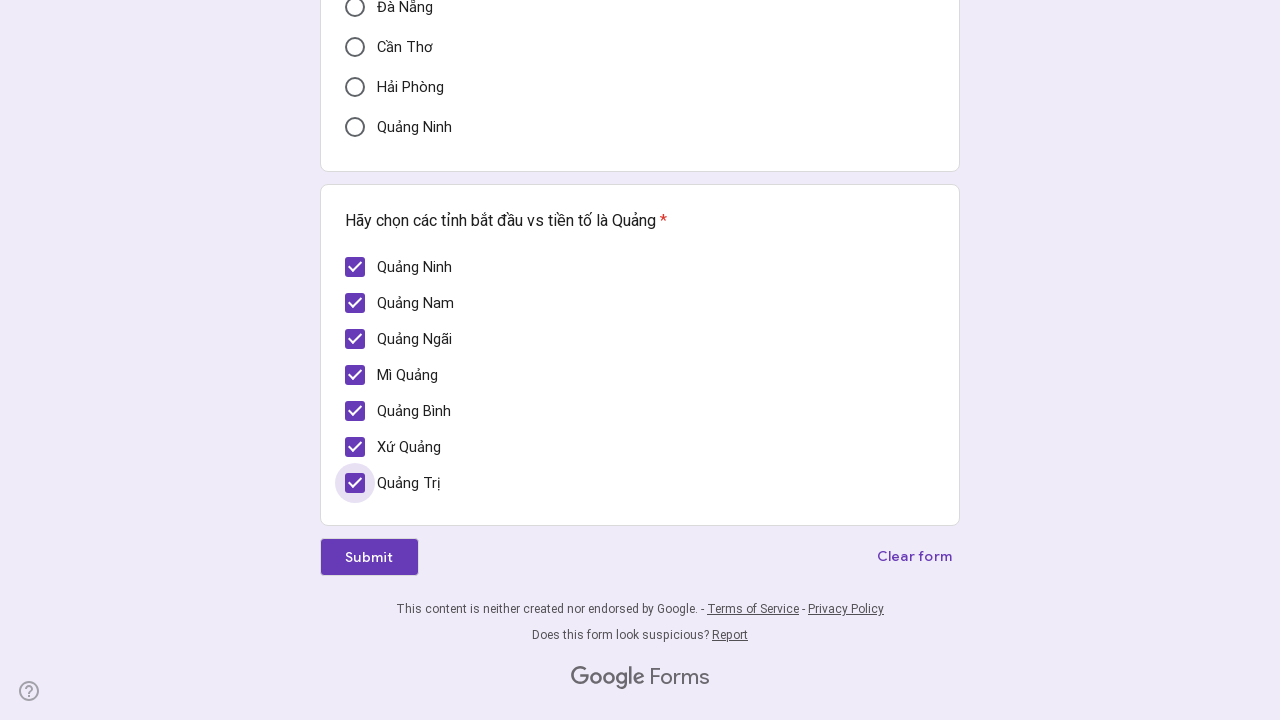

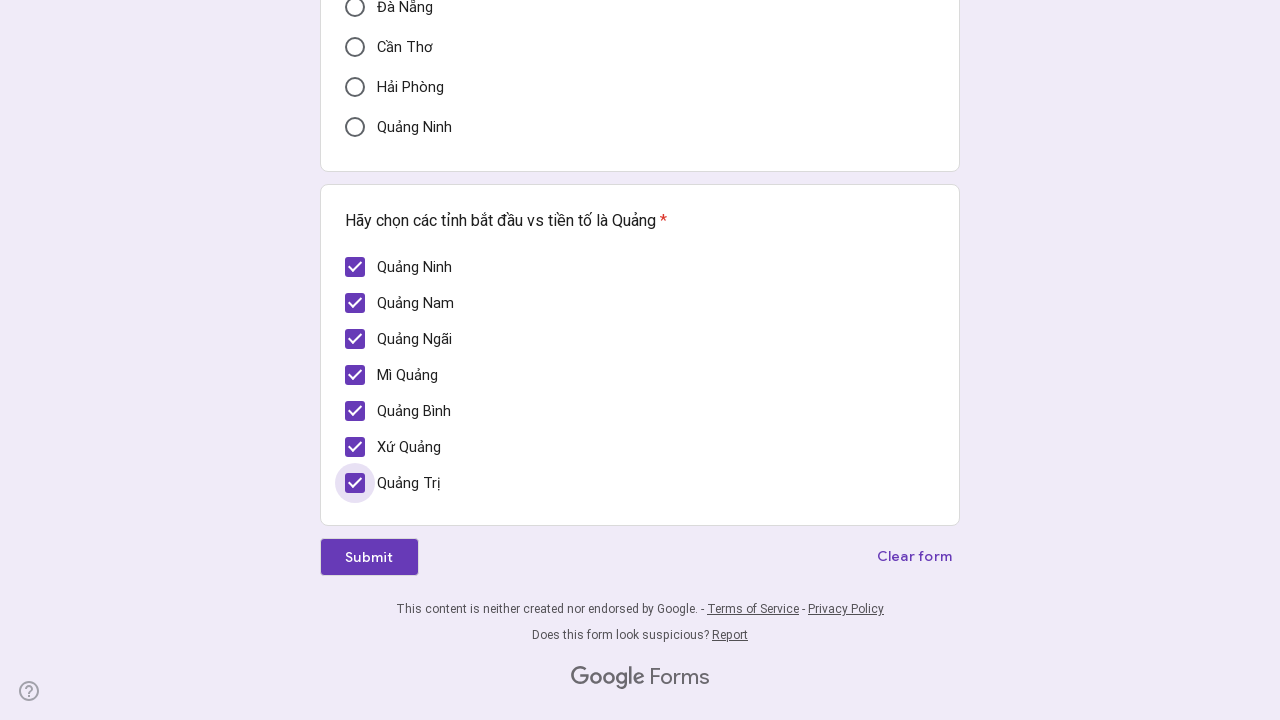